Tests web form manipulation by filling a text input field and verifying the page header text

Starting URL: https://www.selenium.dev/selenium/web/web-form.html

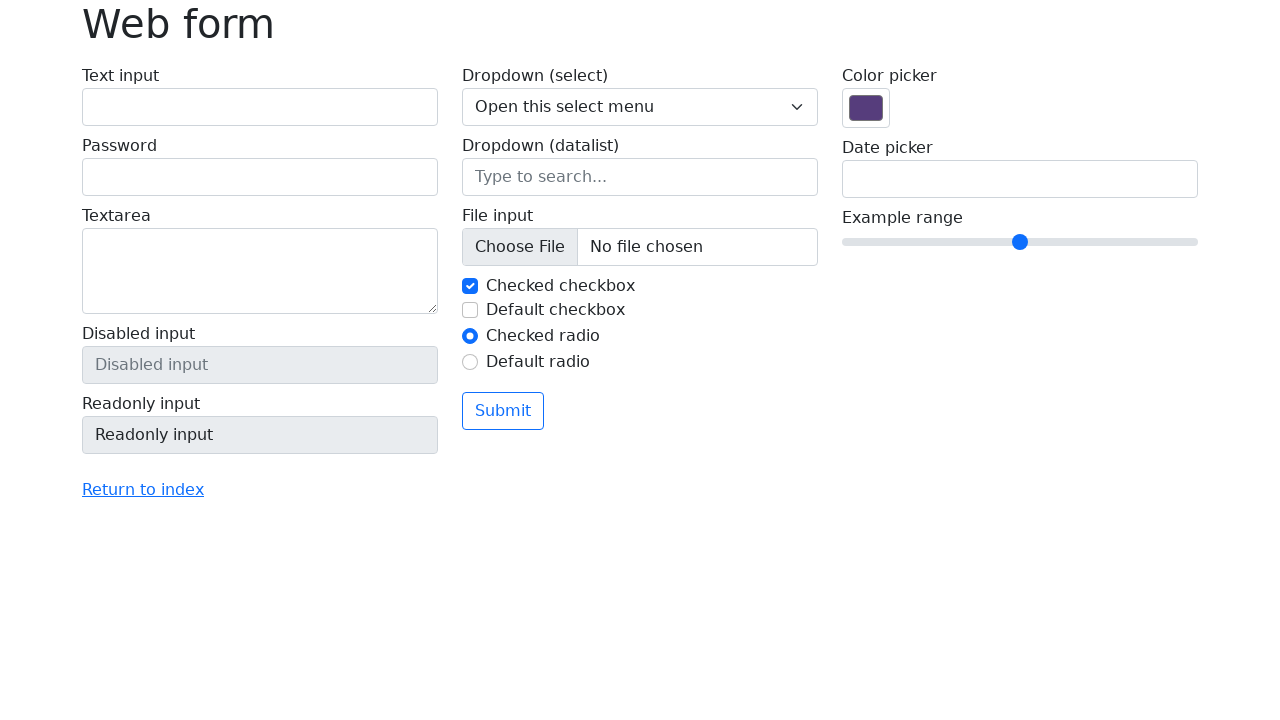

Filled text input field with 'Selenium is Great!' on #my-text-id
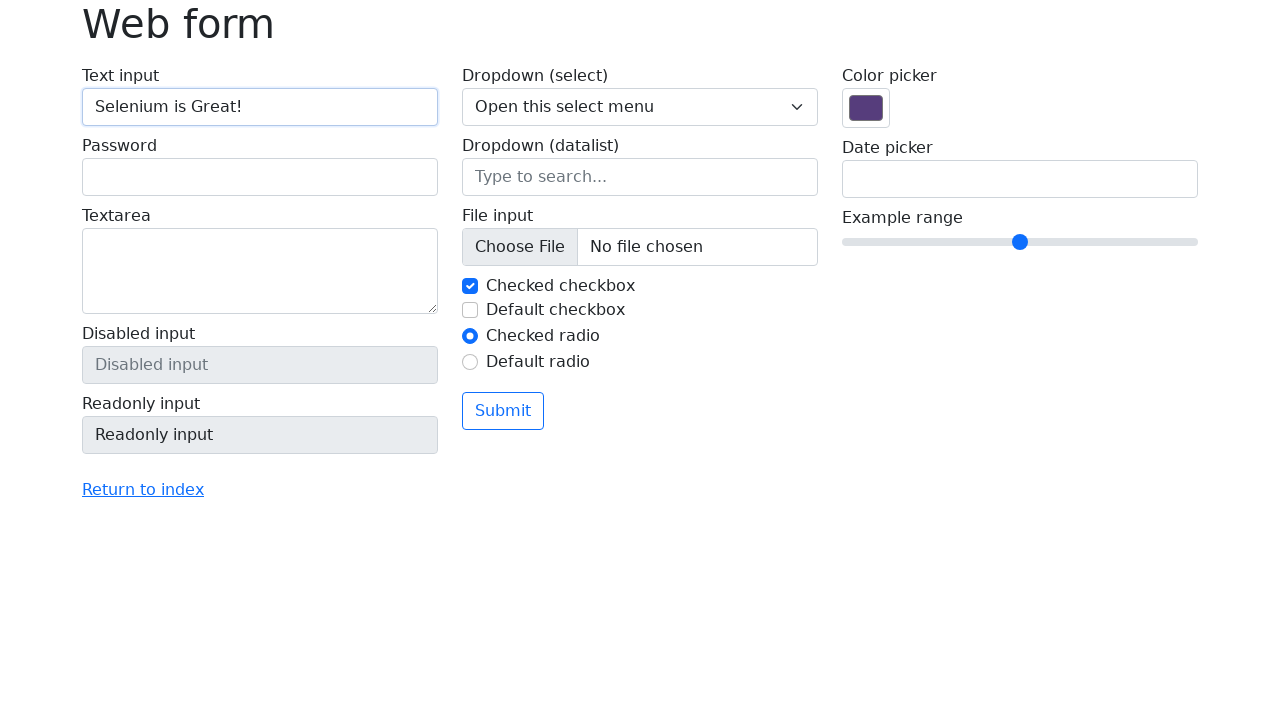

Retrieved page header text
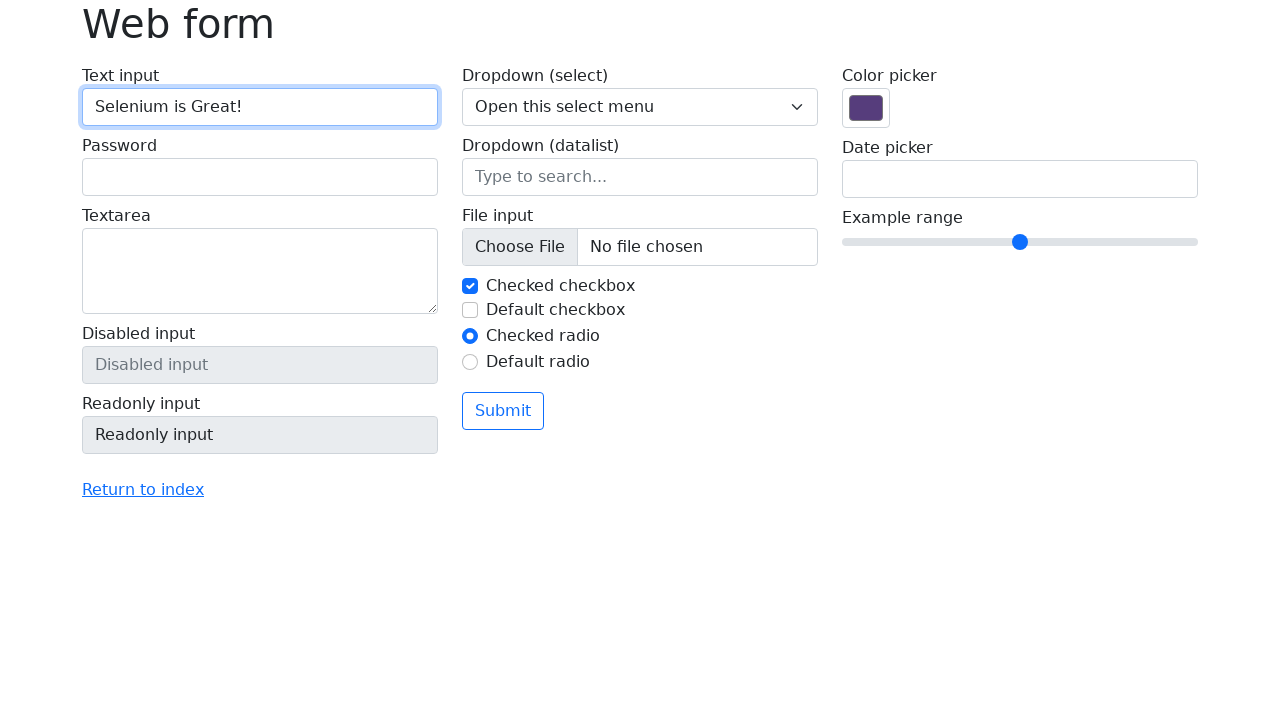

Verified page header text is 'Web form'
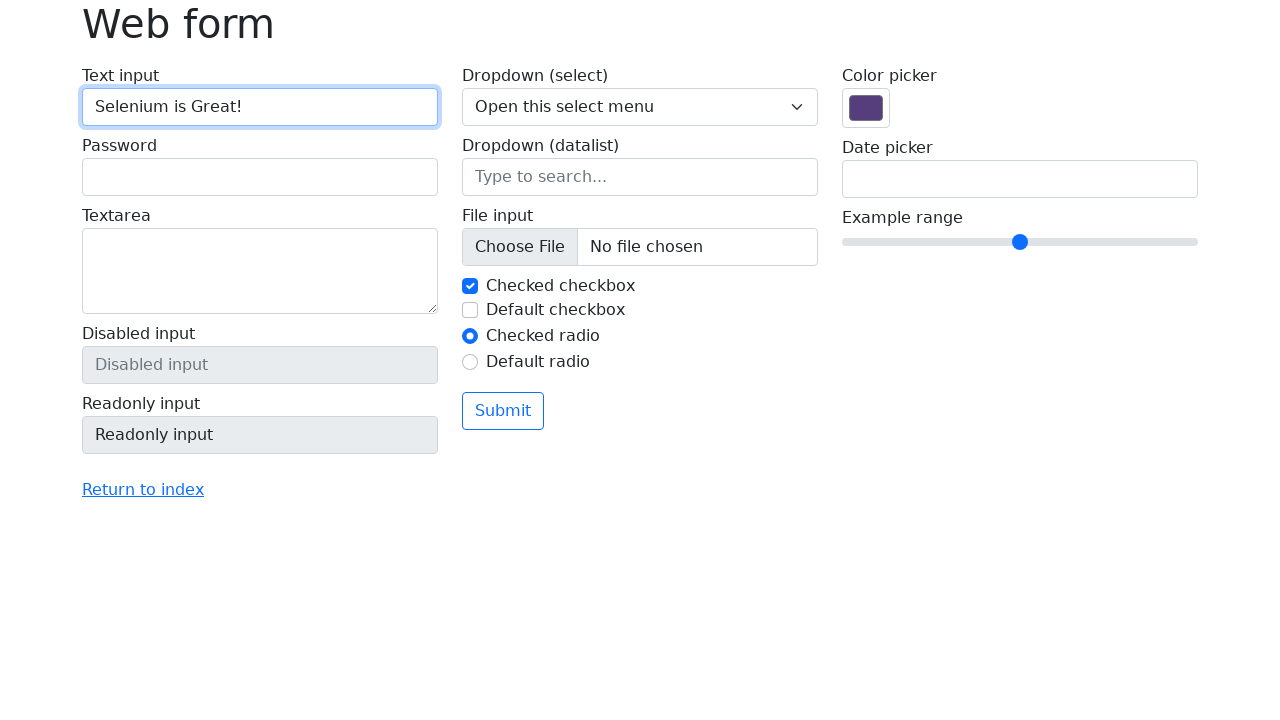

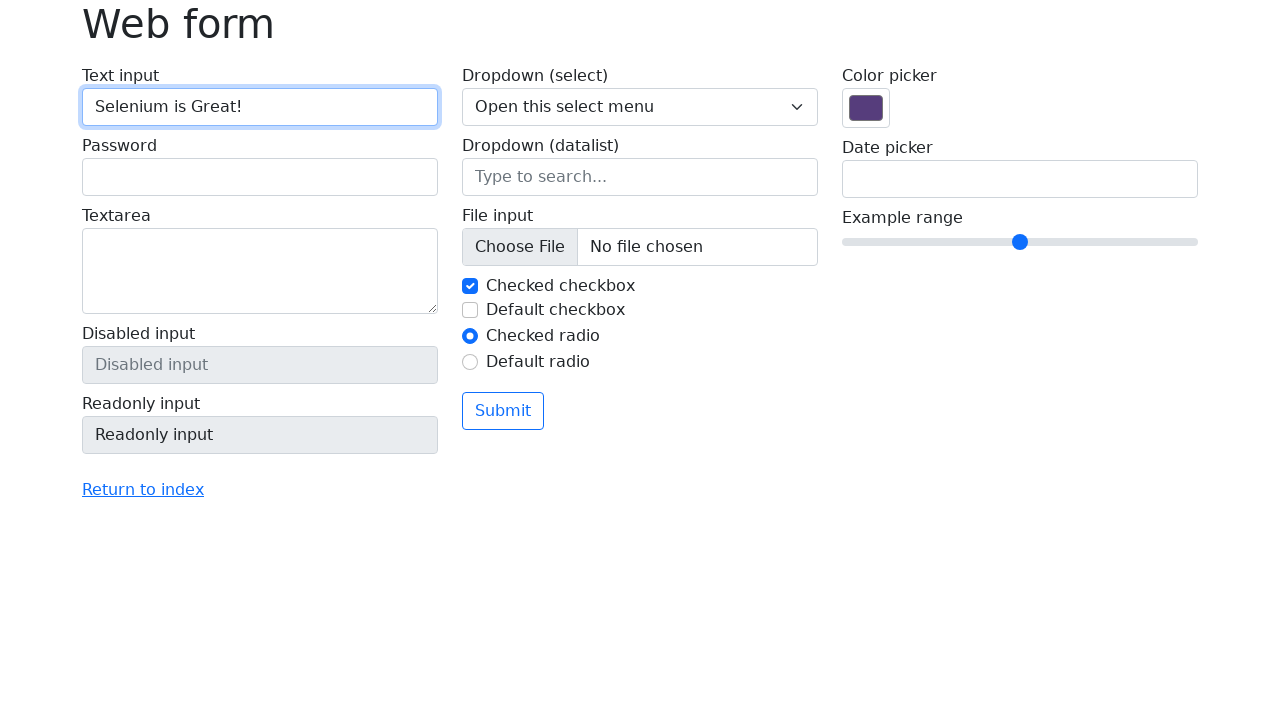